Tests basic browser navigation functionality including maximizing/minimizing the window, navigating to a second page, and using browser back/forward navigation controls on a demo QA site.

Starting URL: https://demoqa.com/

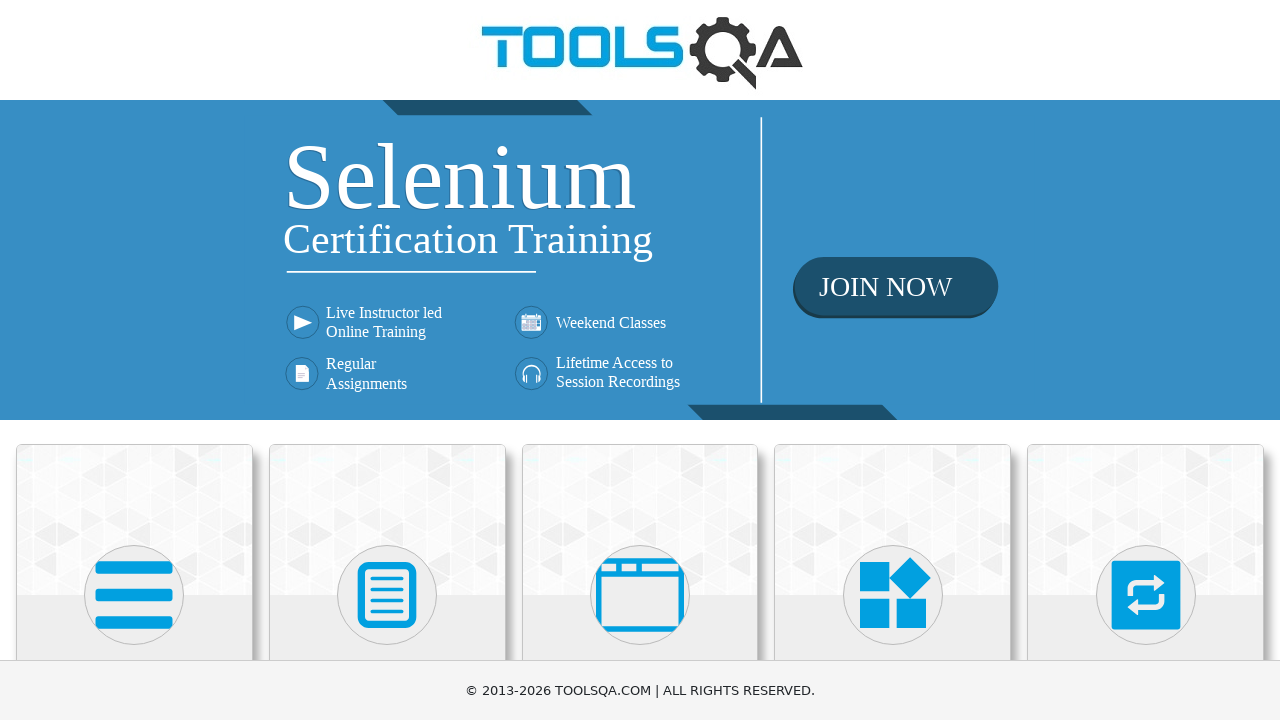

Set viewport size to 1920x1080 to maximize browser window
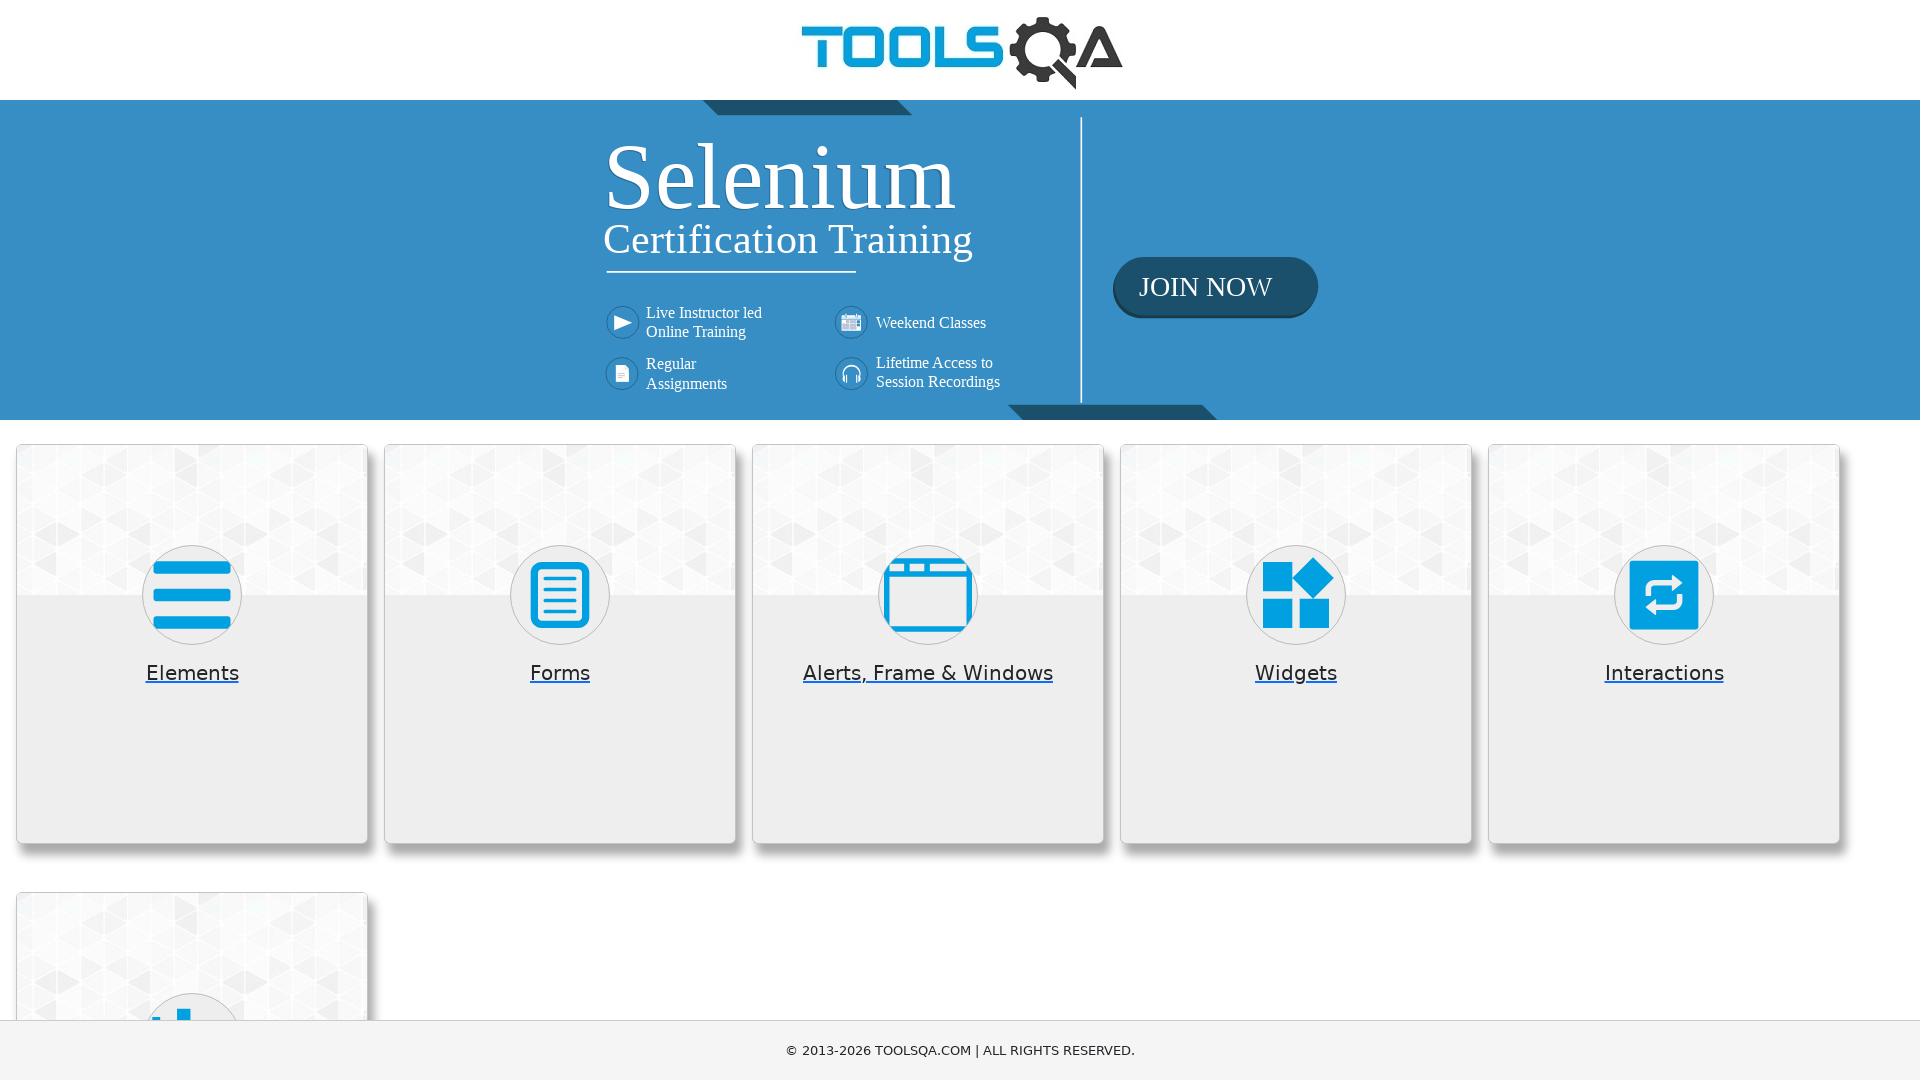

Navigated to https://demoqa.com/elements
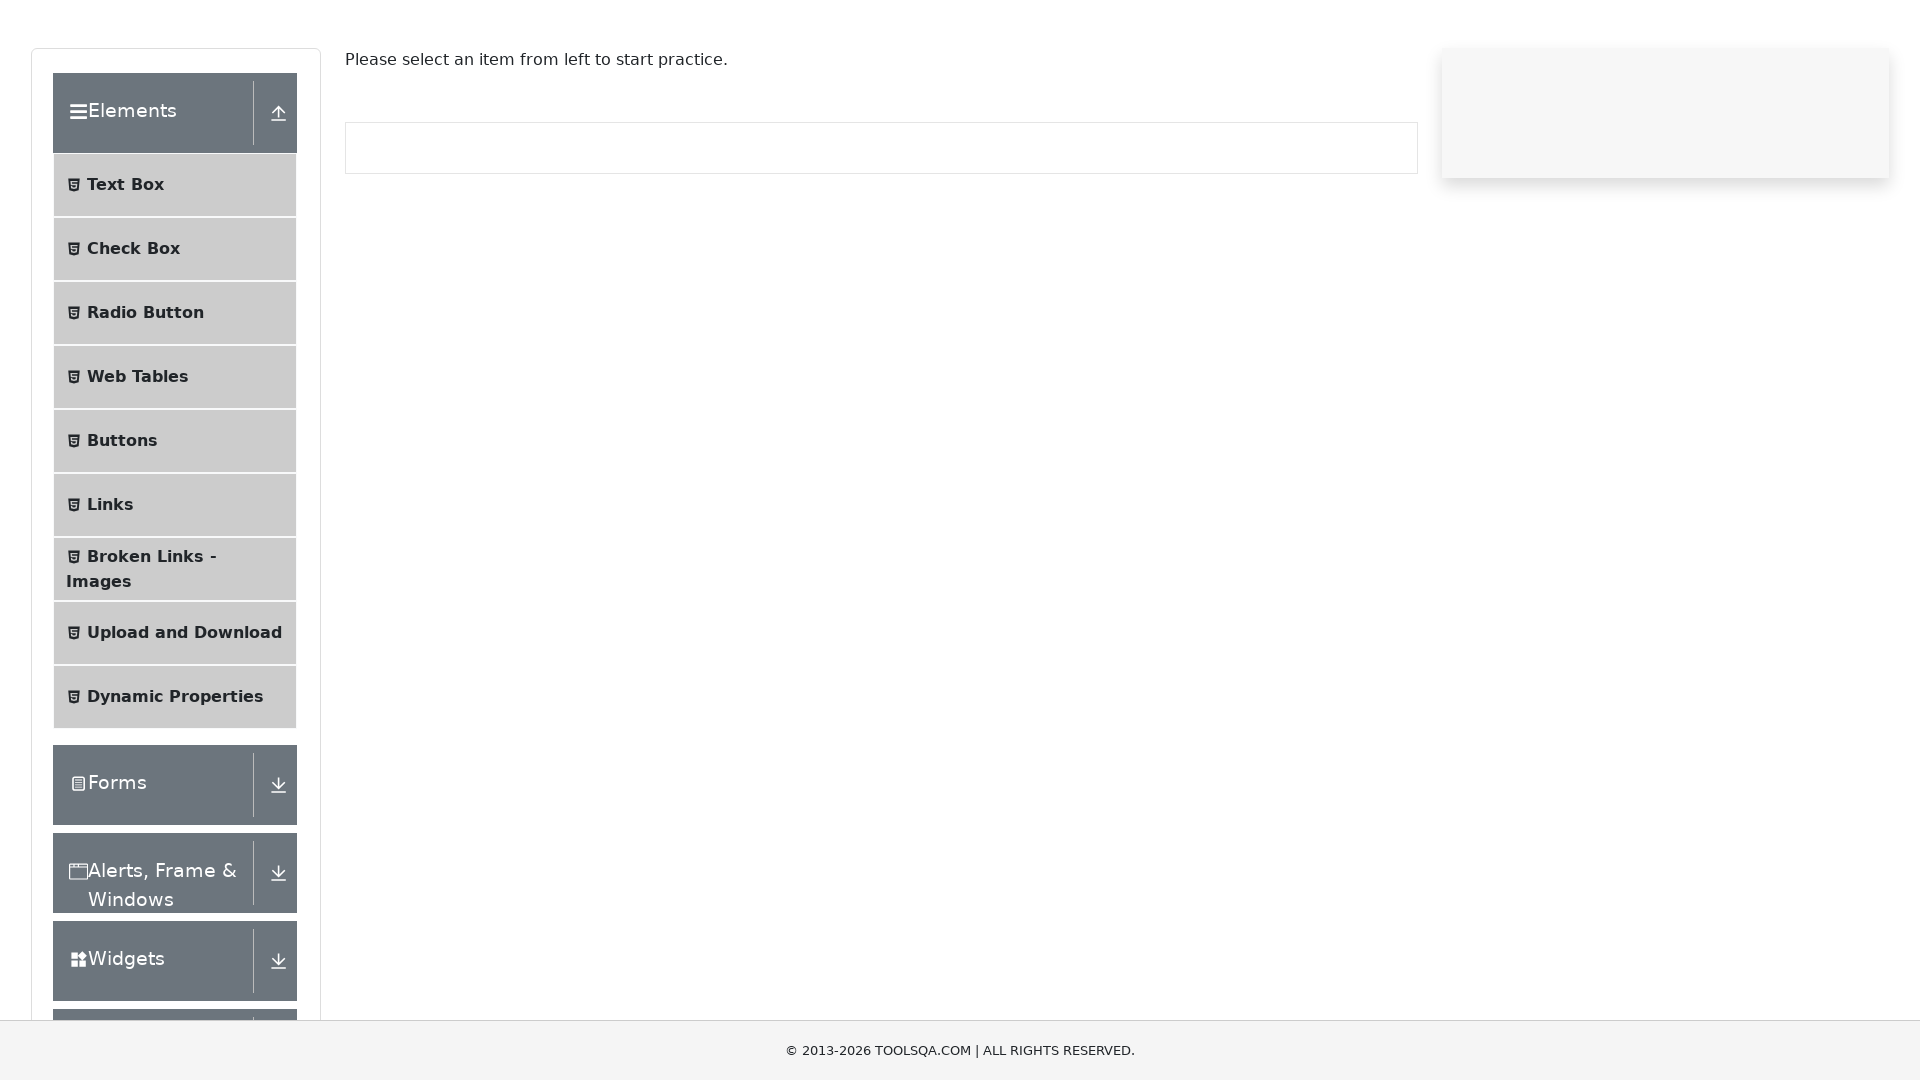

Navigated back to demoqa.com homepage
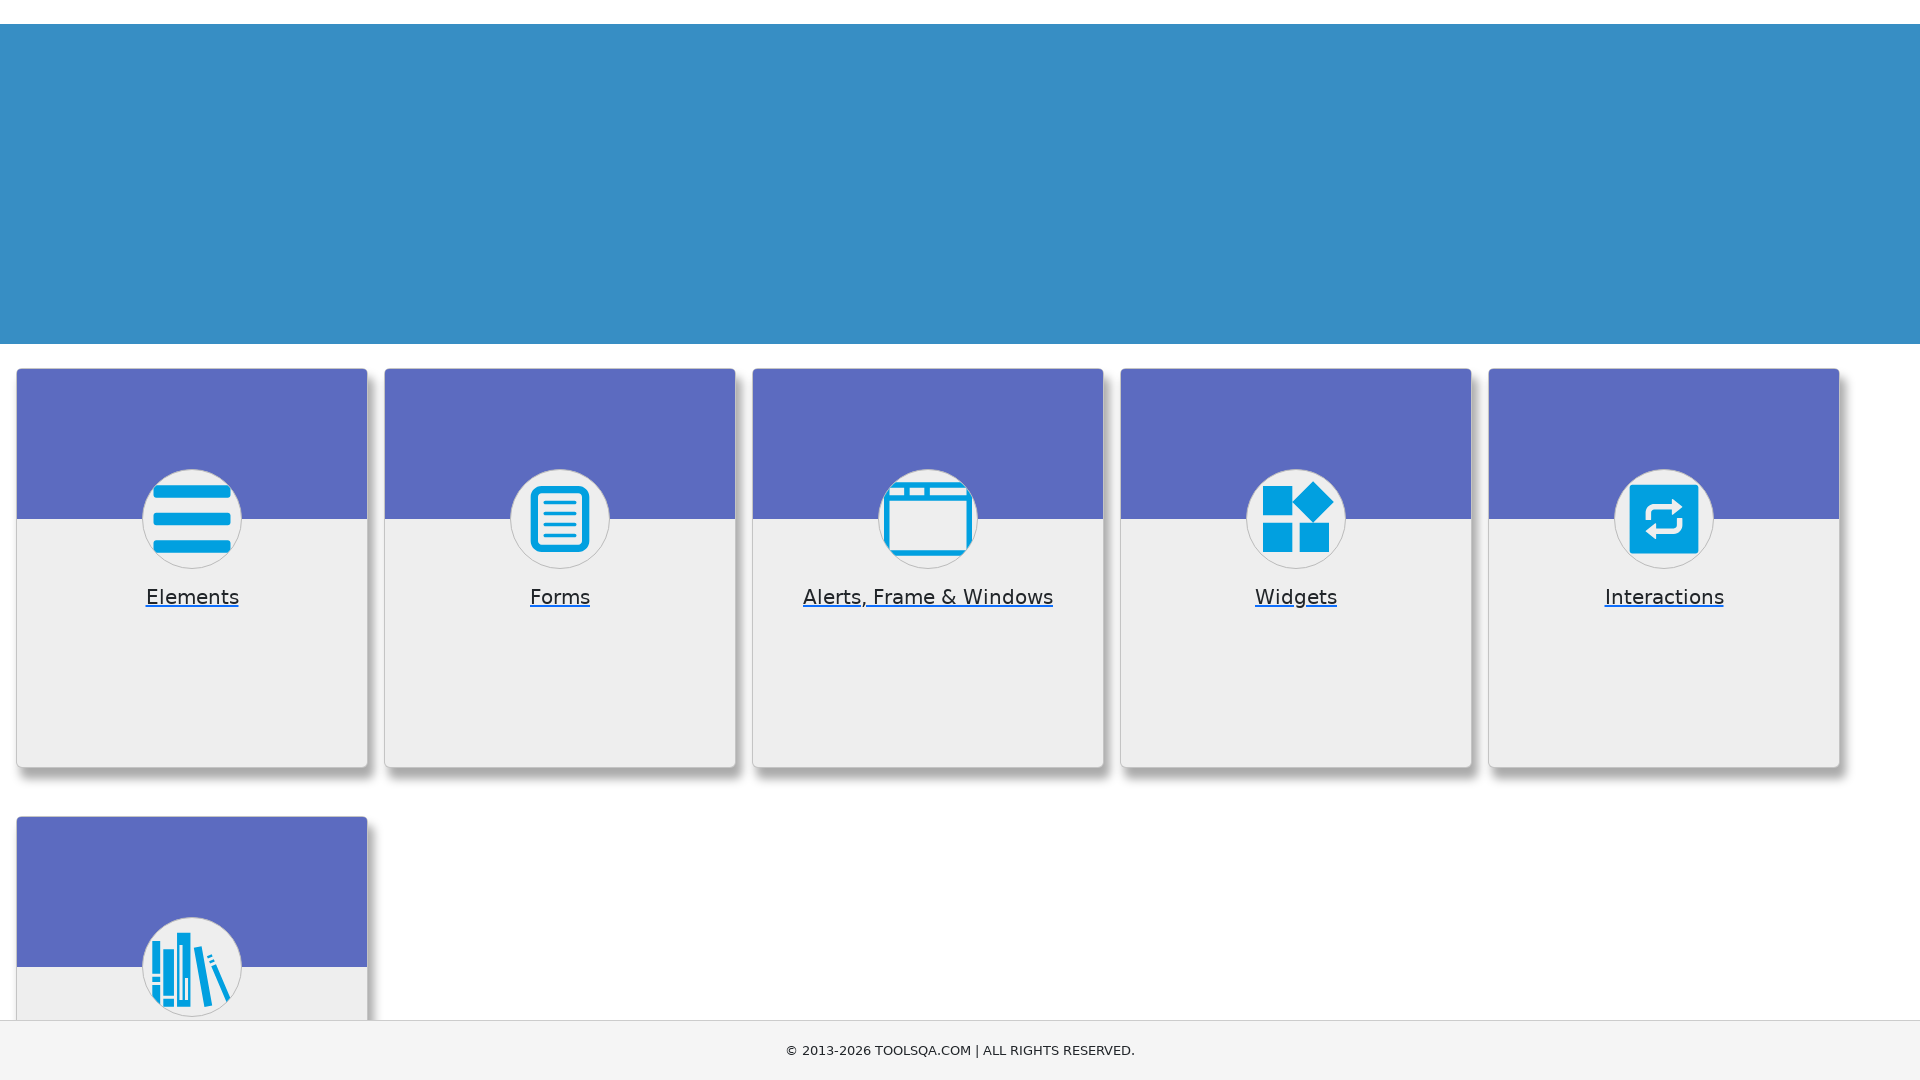

Page load state completed after back navigation
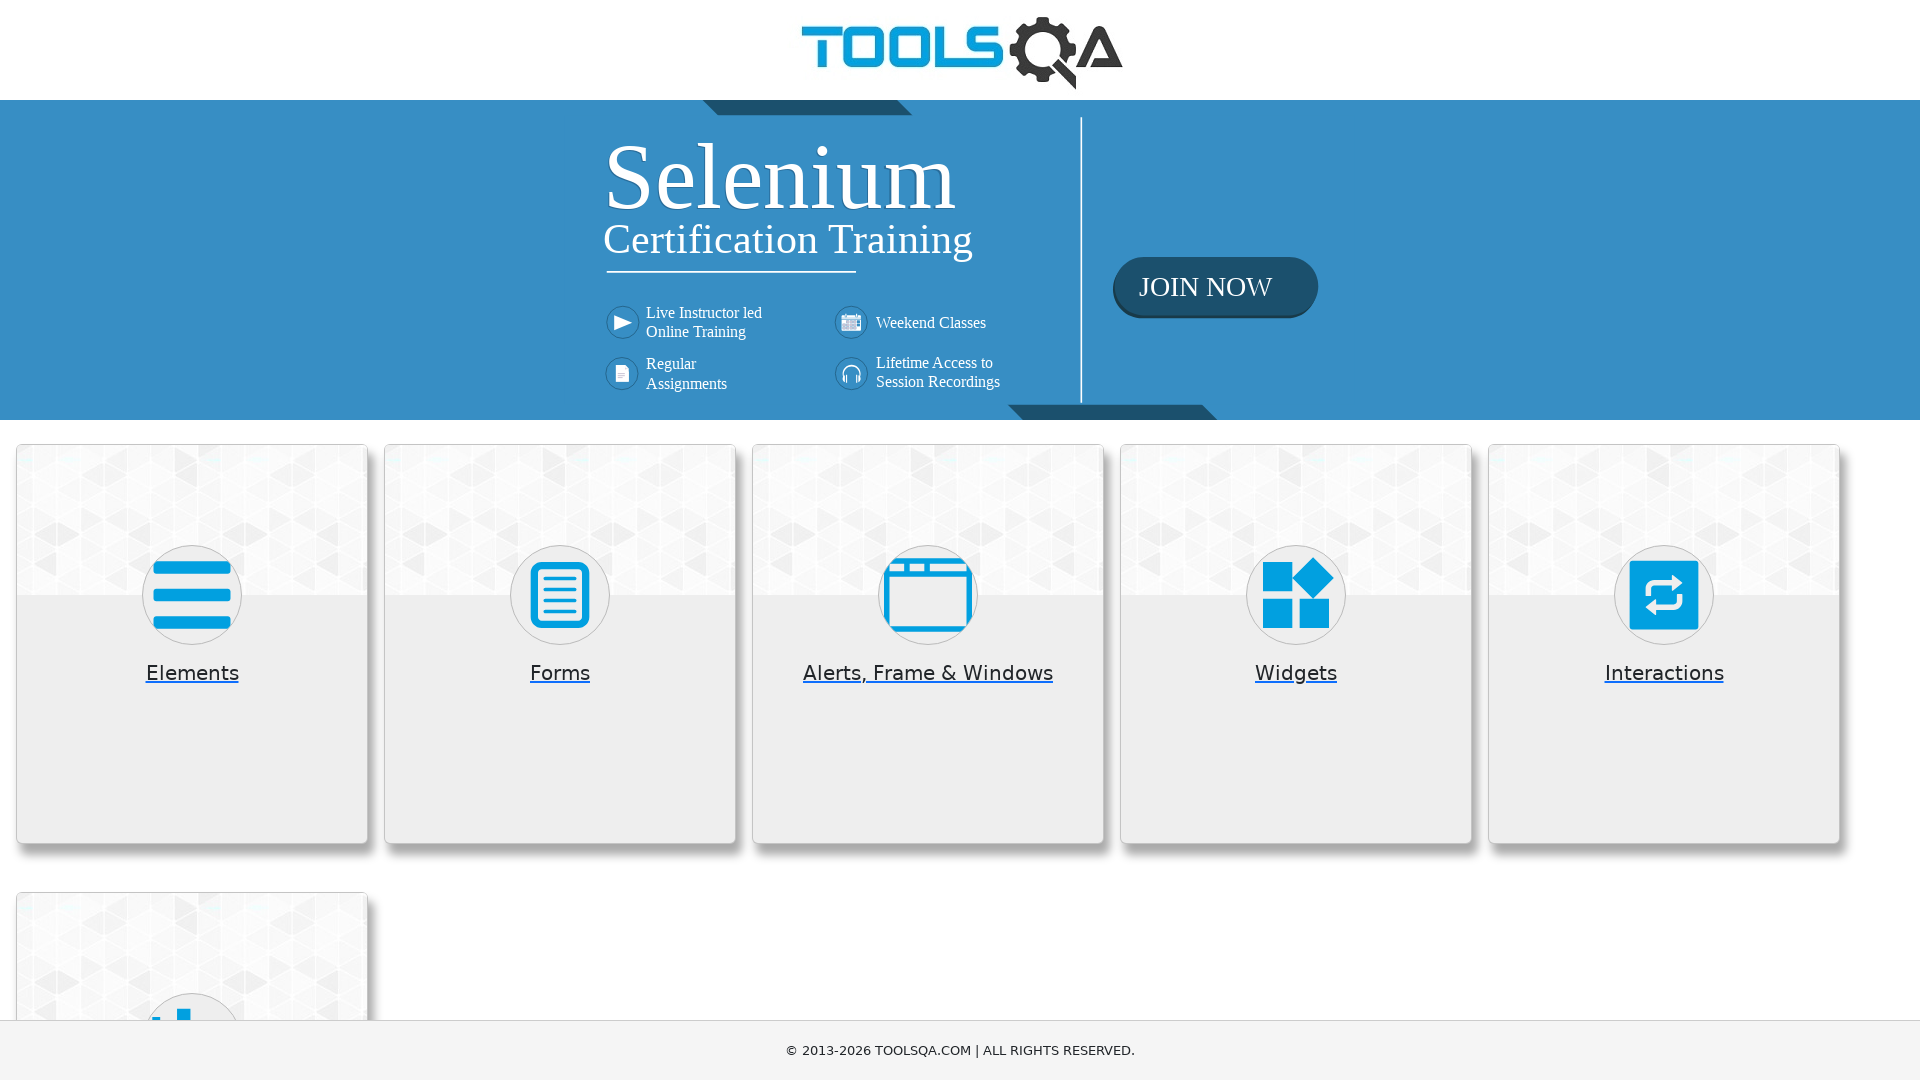

Navigated forward to elements page
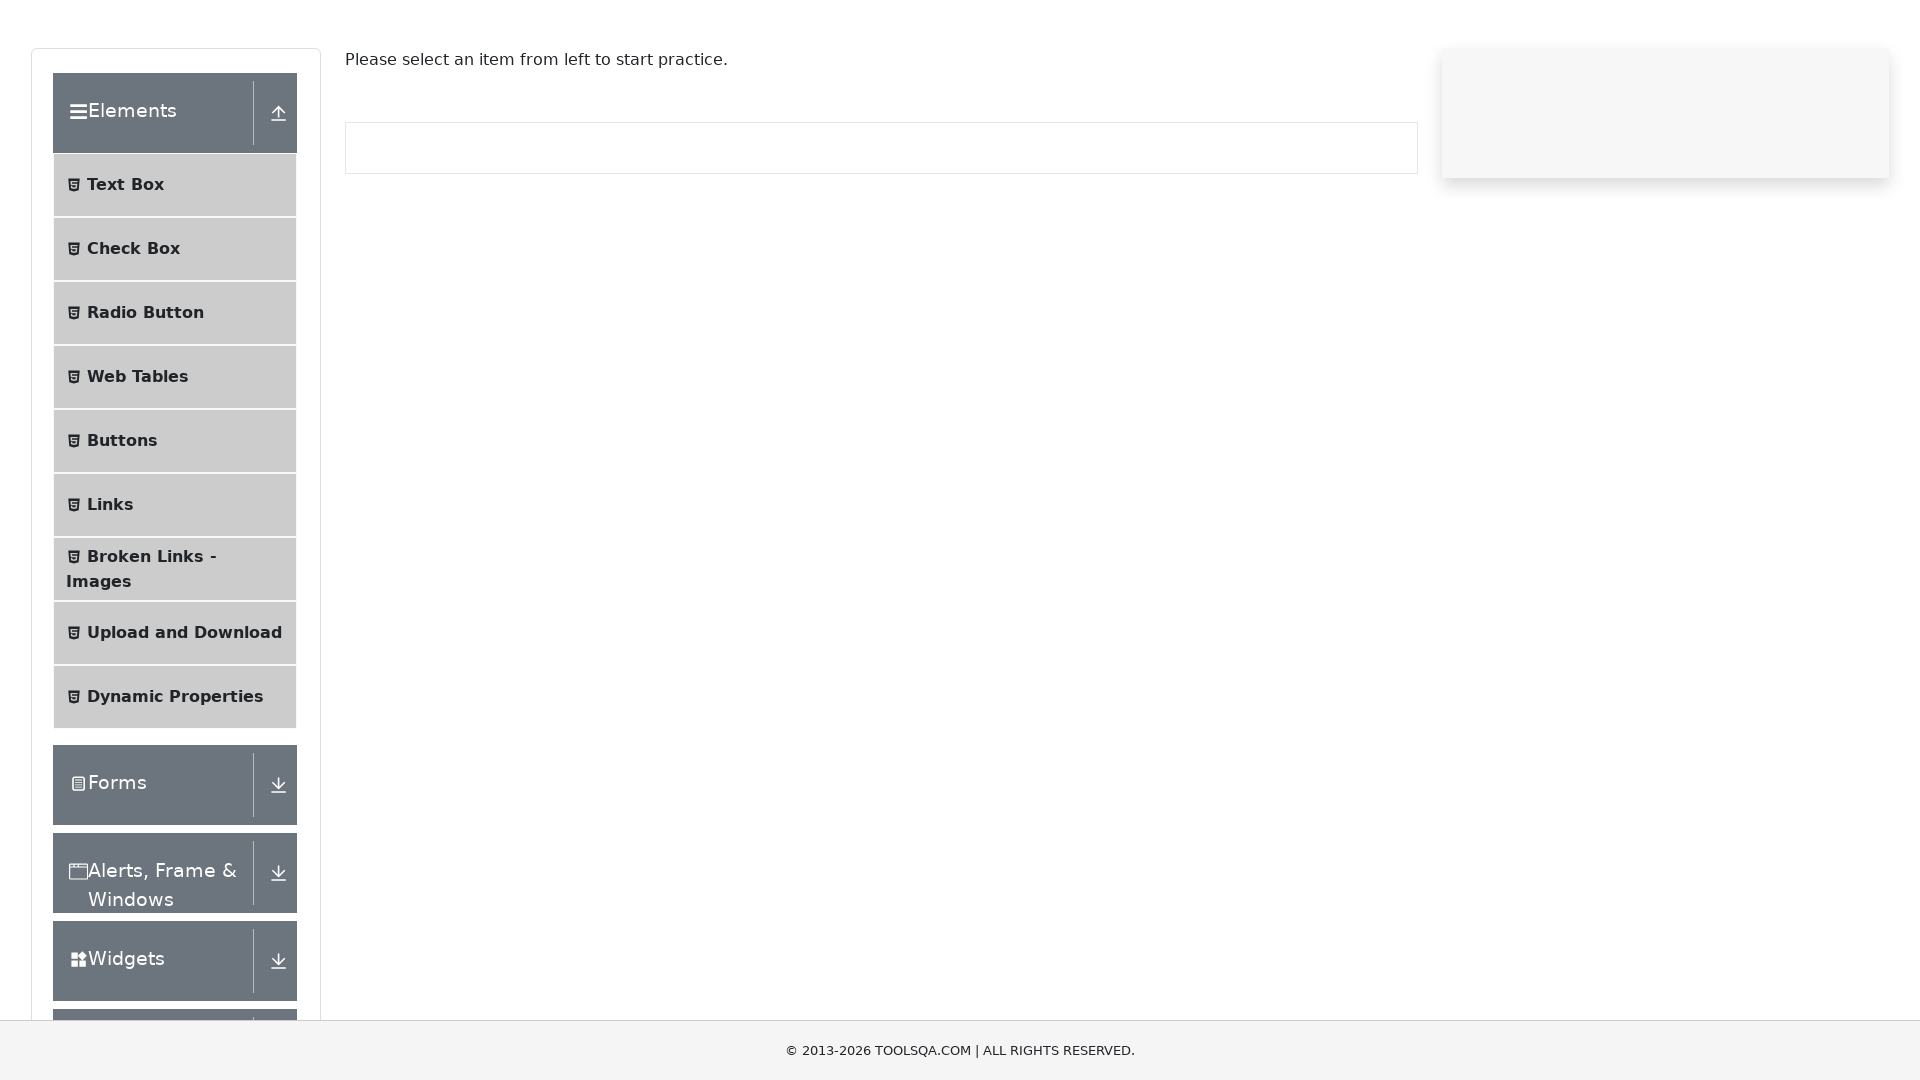

Page load state completed after forward navigation
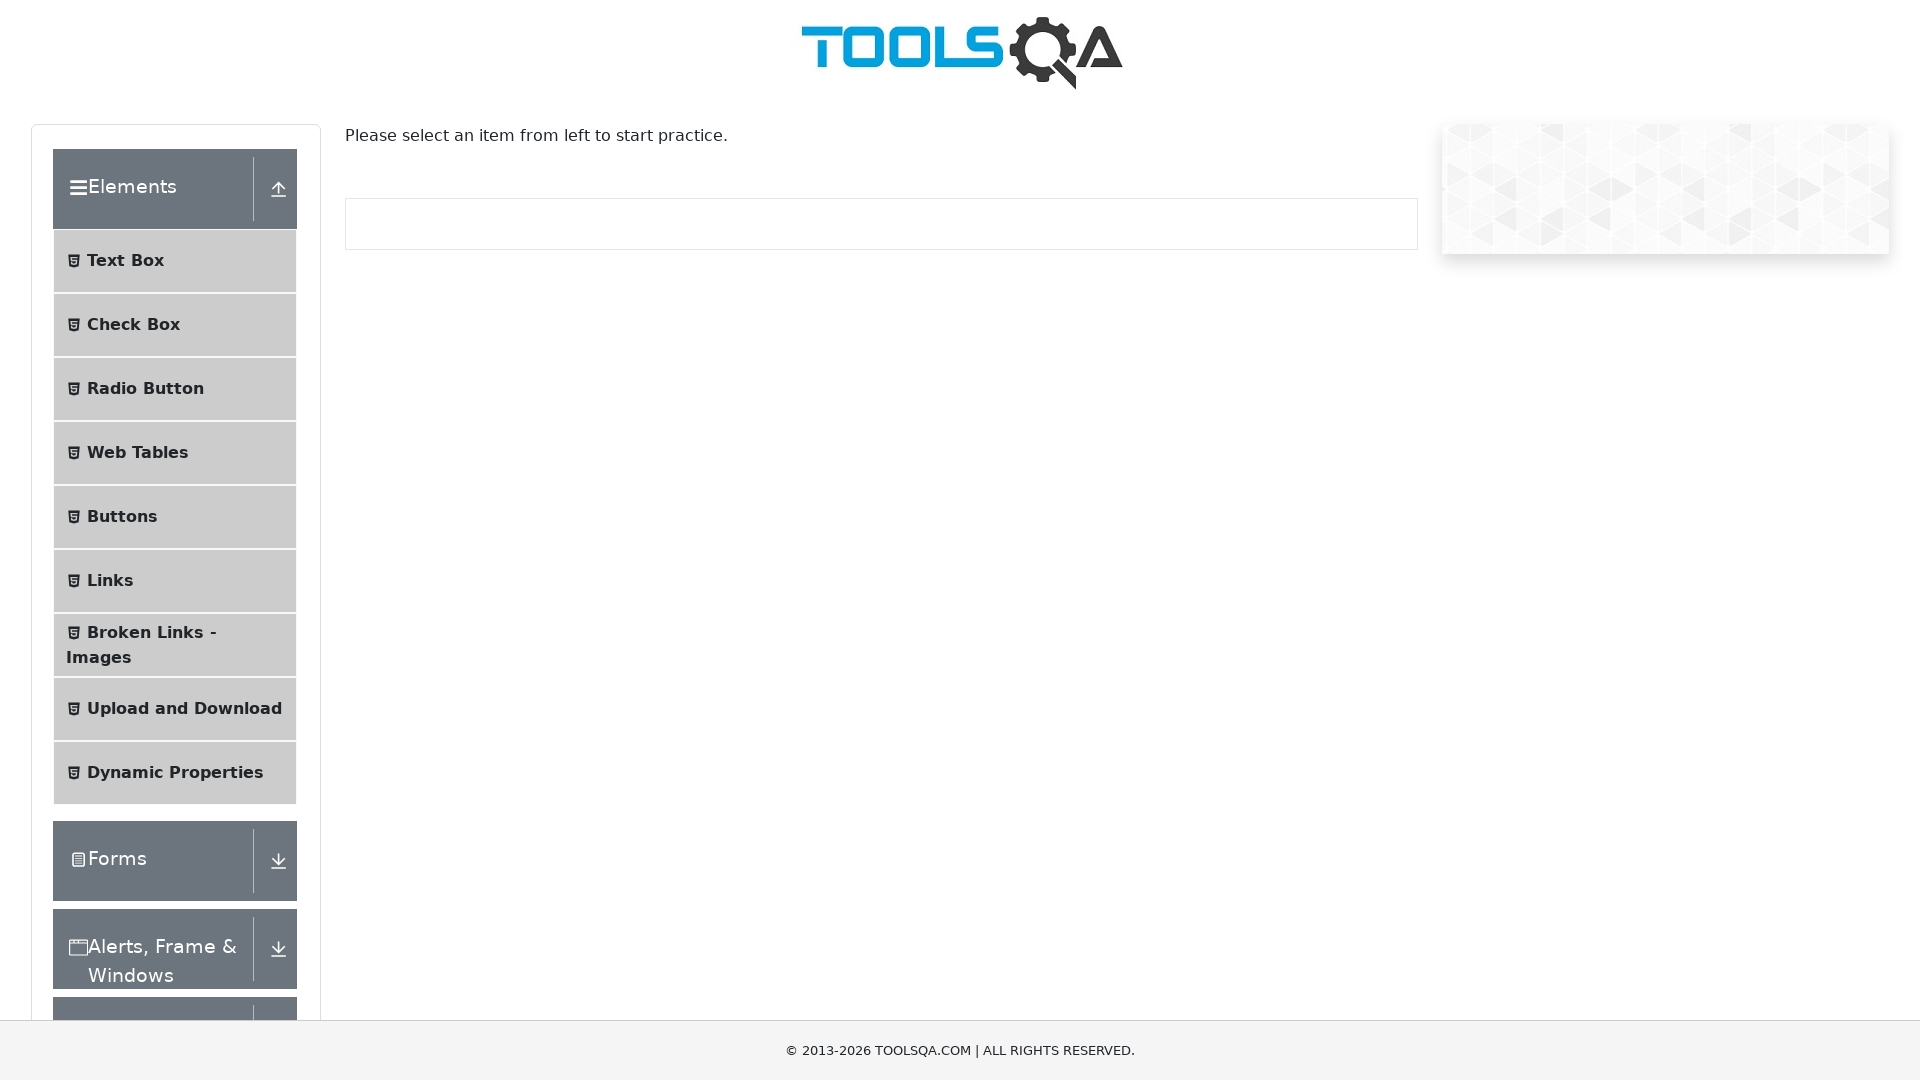

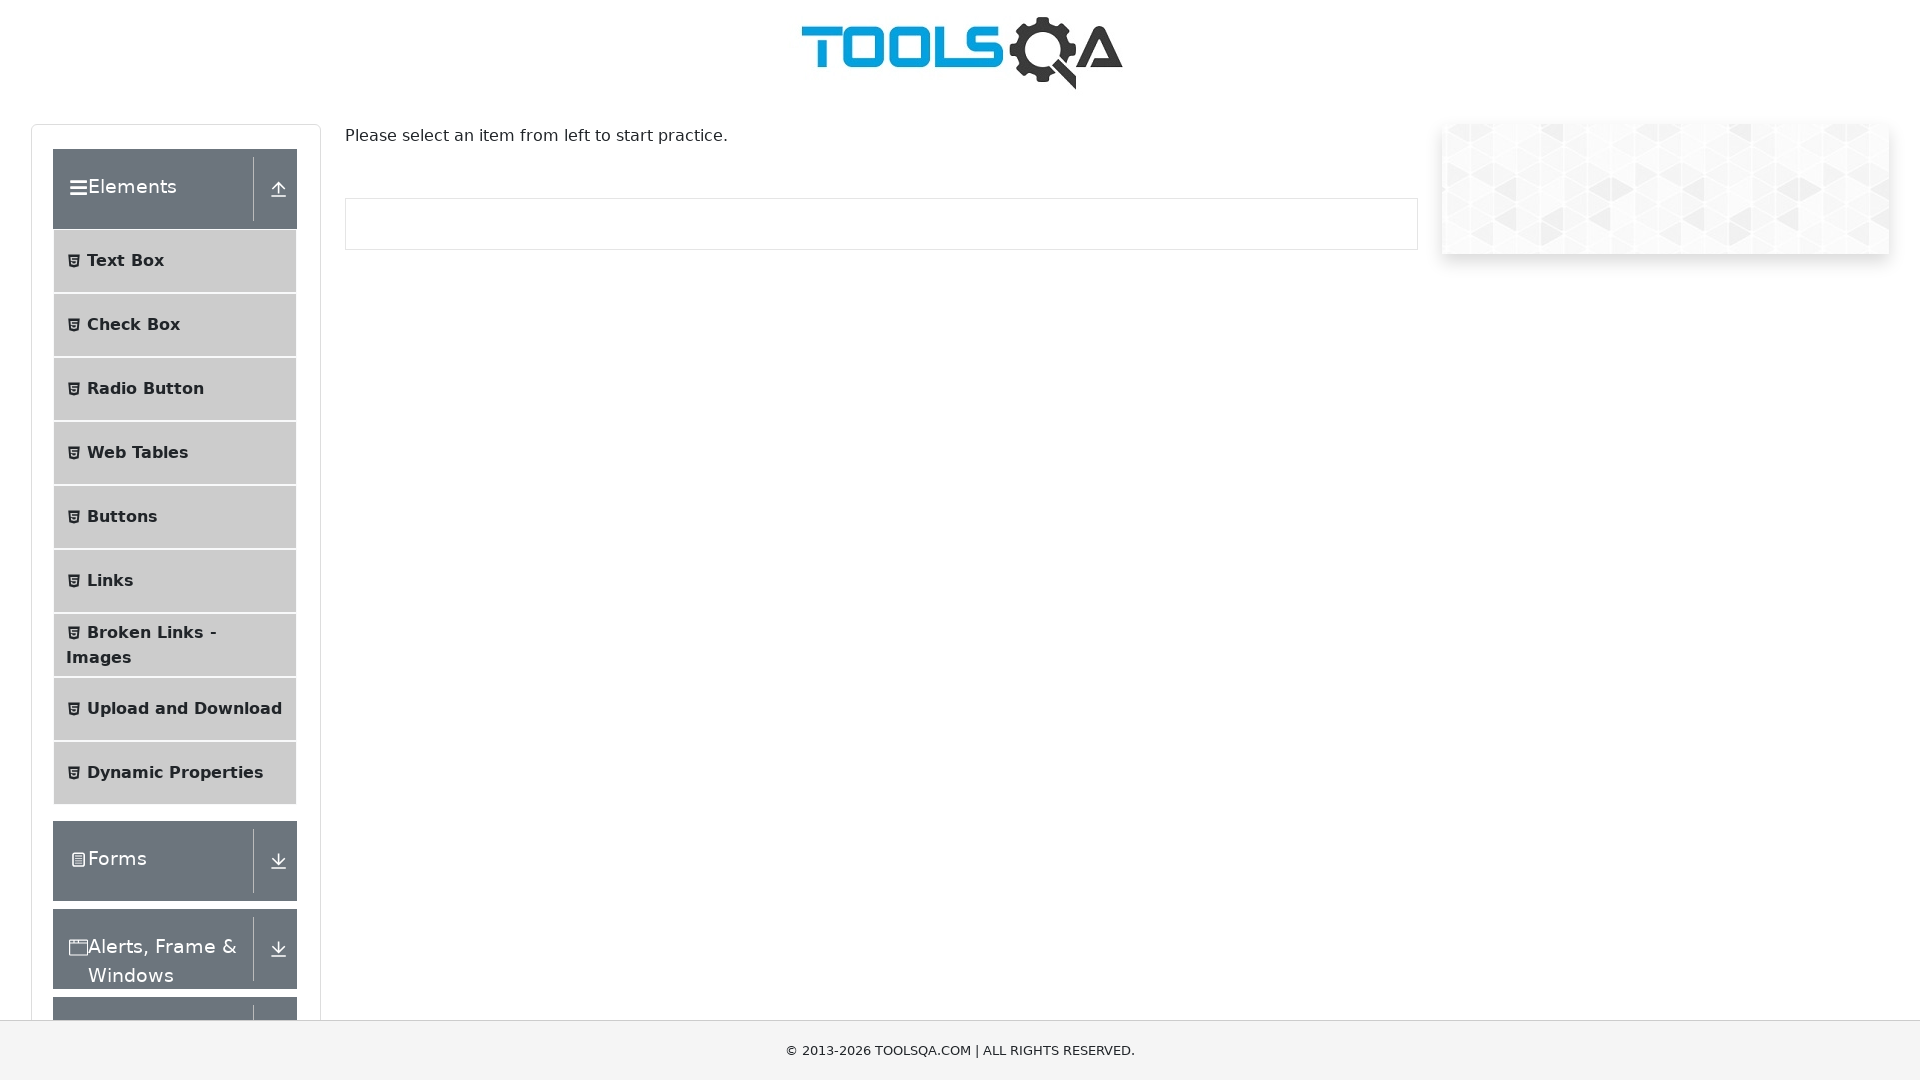